Tests failed login flow by entering incorrect credentials and verifying error message is displayed

Starting URL: http://the-internet.herokuapp.com/login

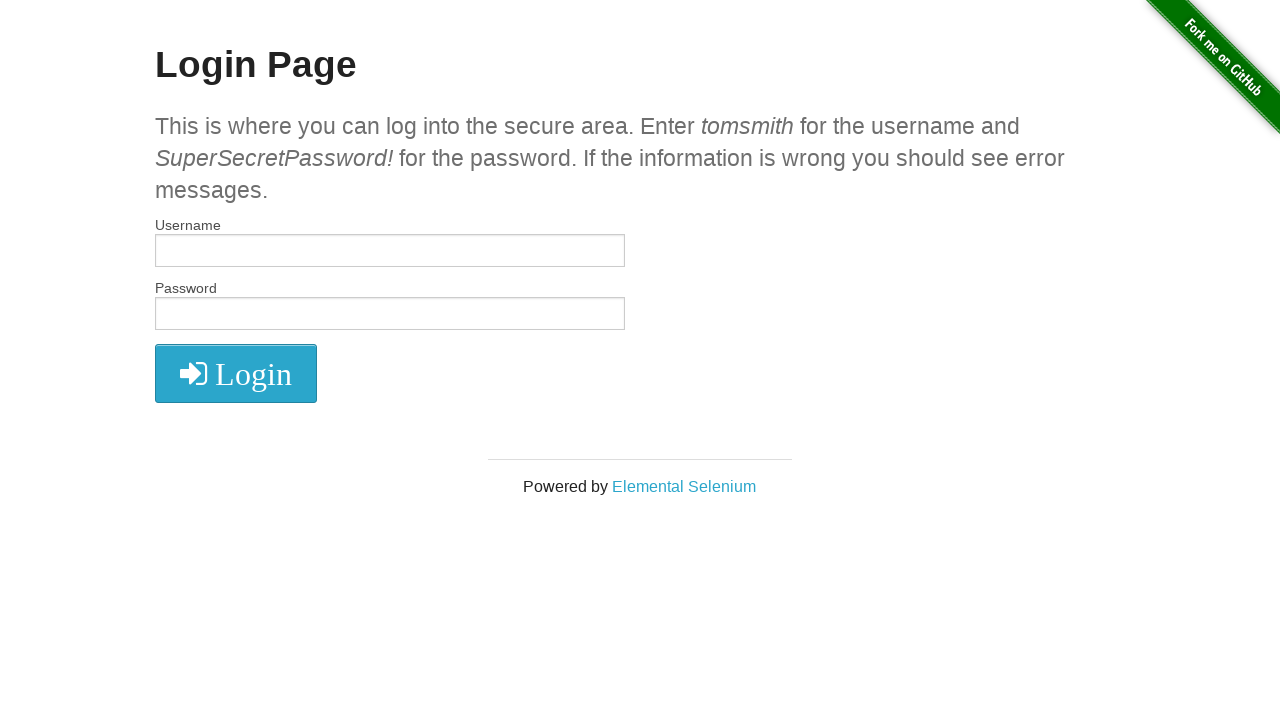

Entered incorrect username 'wronguser123' on #username
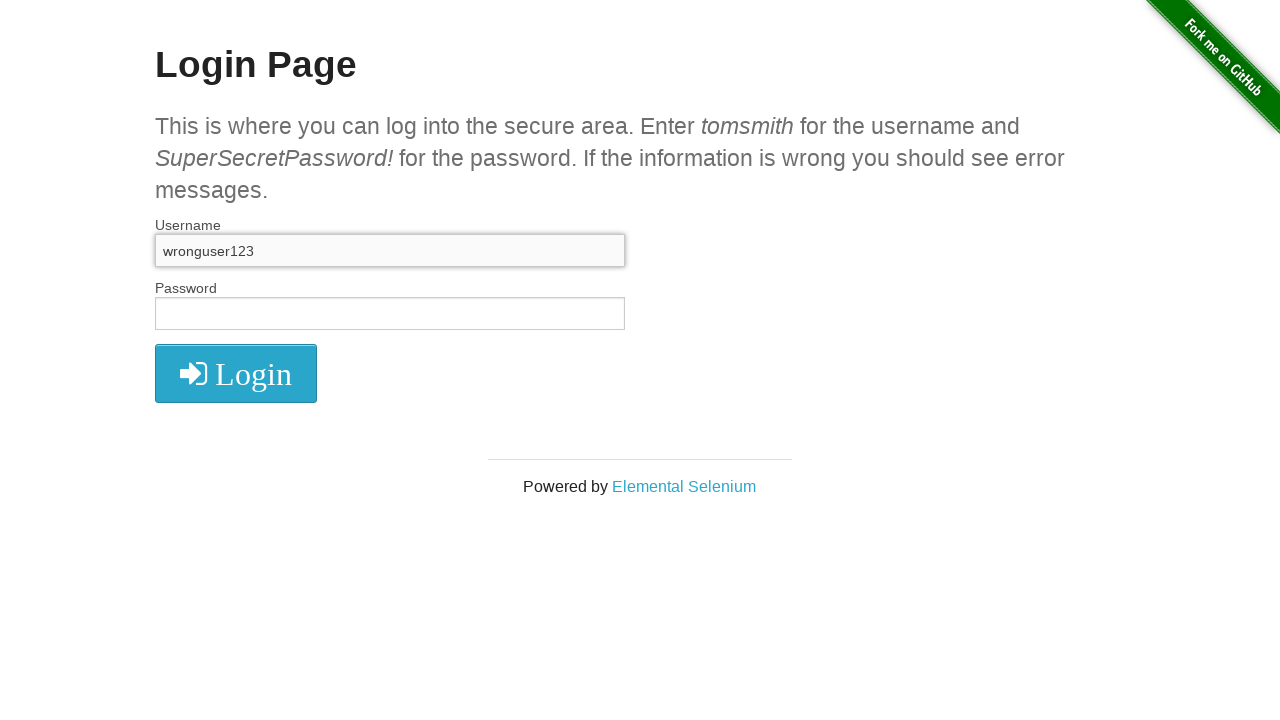

Entered incorrect password 'wrongpass456' on #password
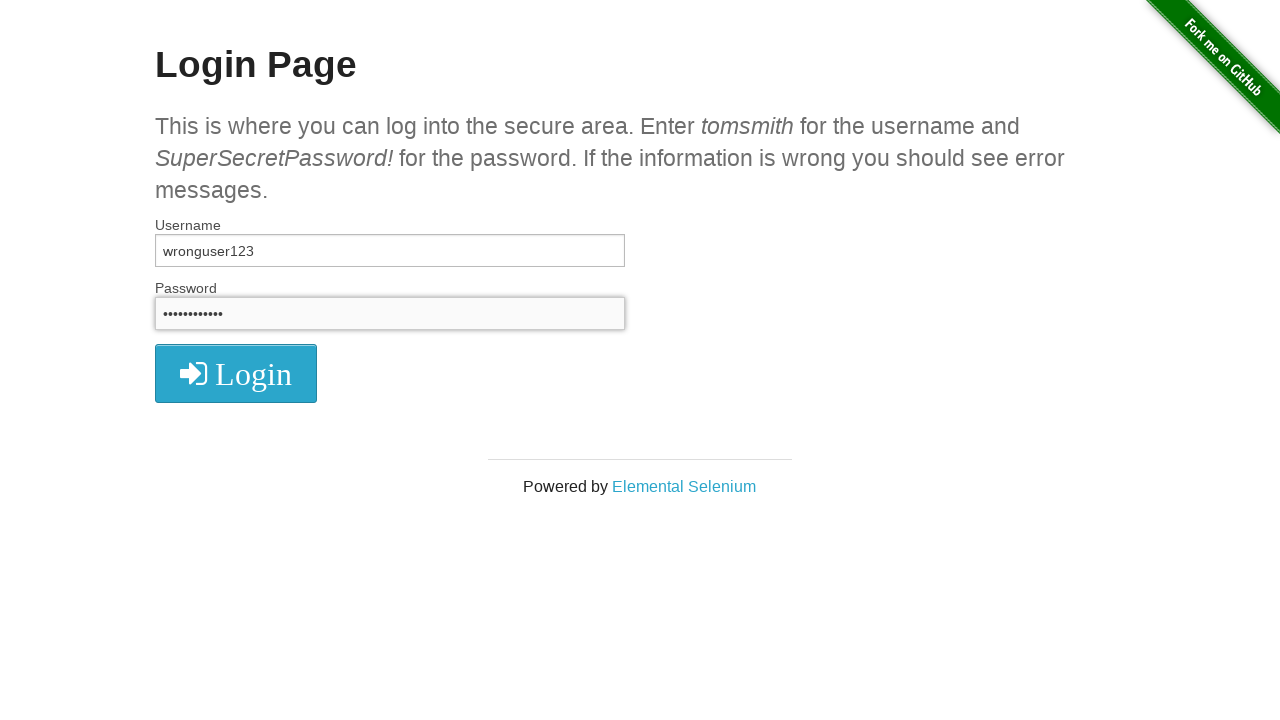

Clicked login submit button at (236, 373) on button[type='submit']
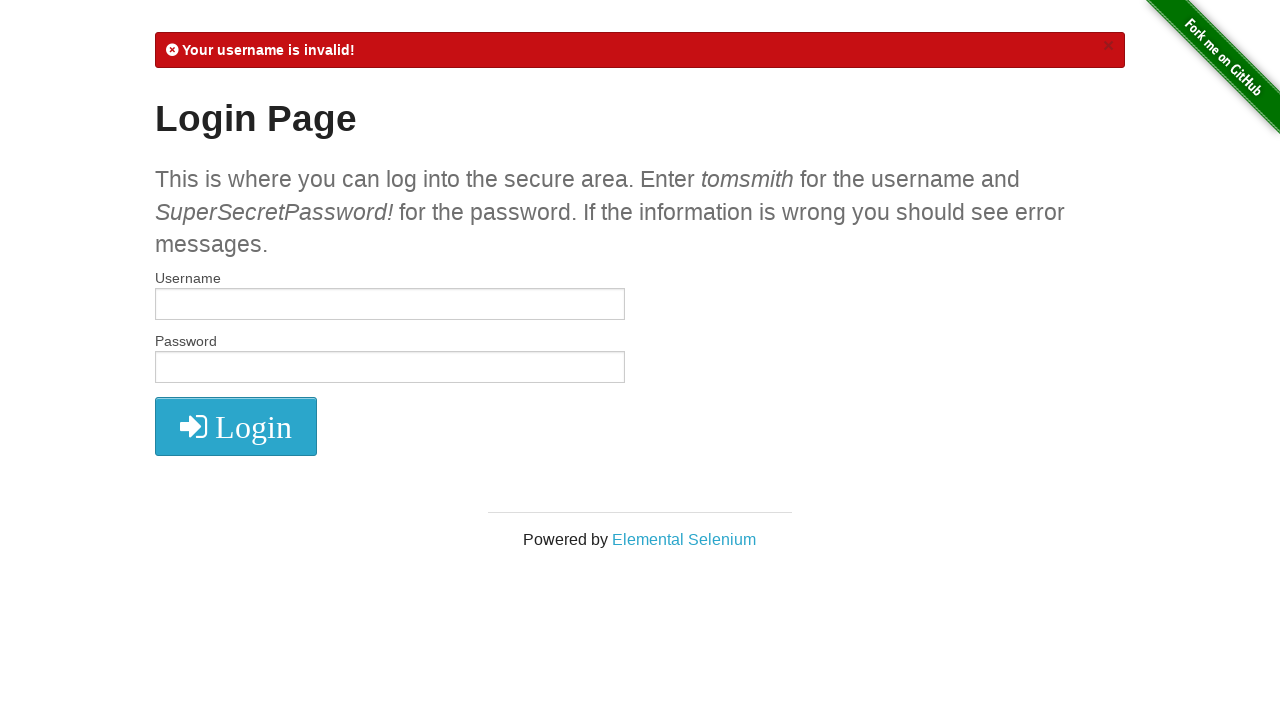

Error message displayed after failed login attempt
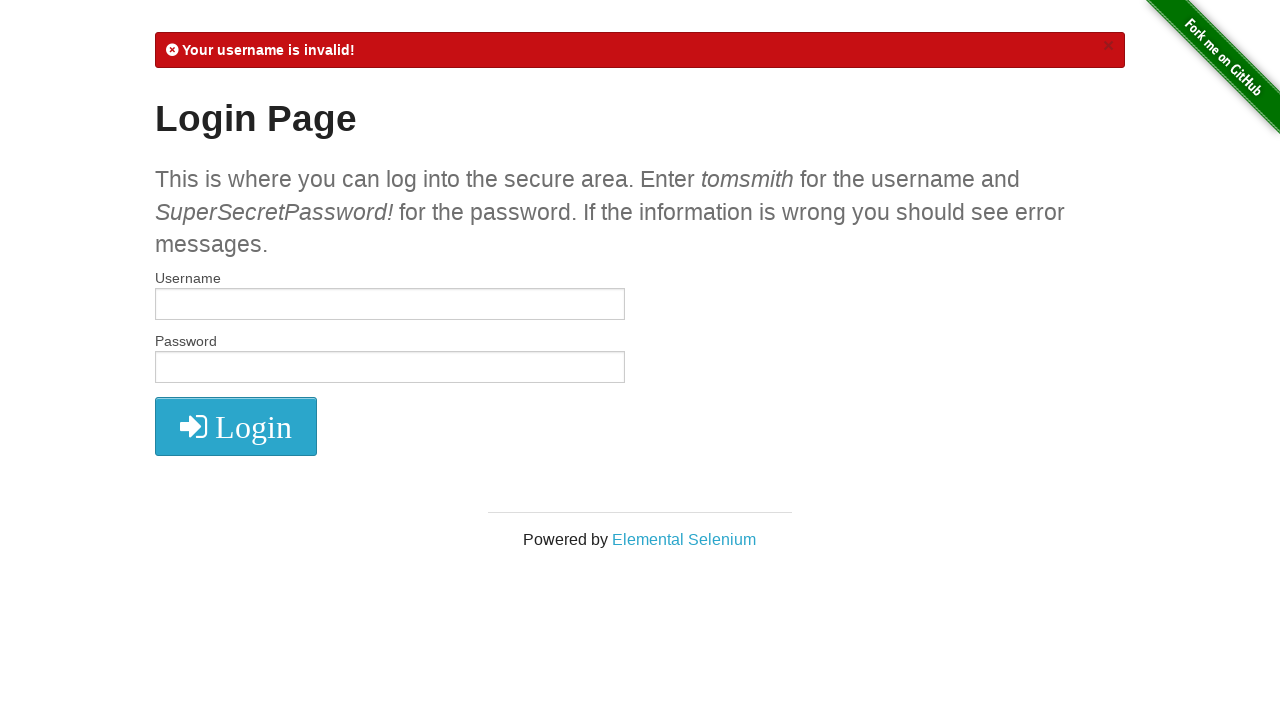

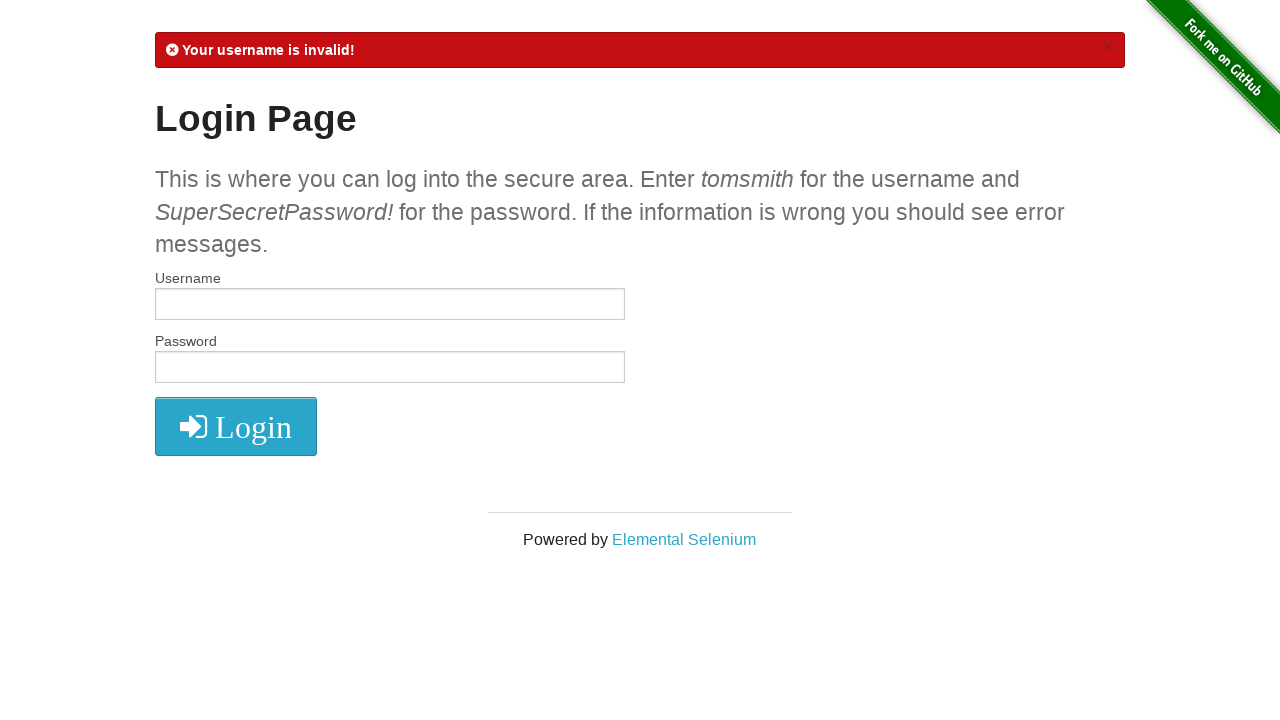